Tests alert dialog functionality by navigating to an alerts test page and clicking a button that triggers a simple alert dialog

Starting URL: https://leafground.com/alert.xhtml

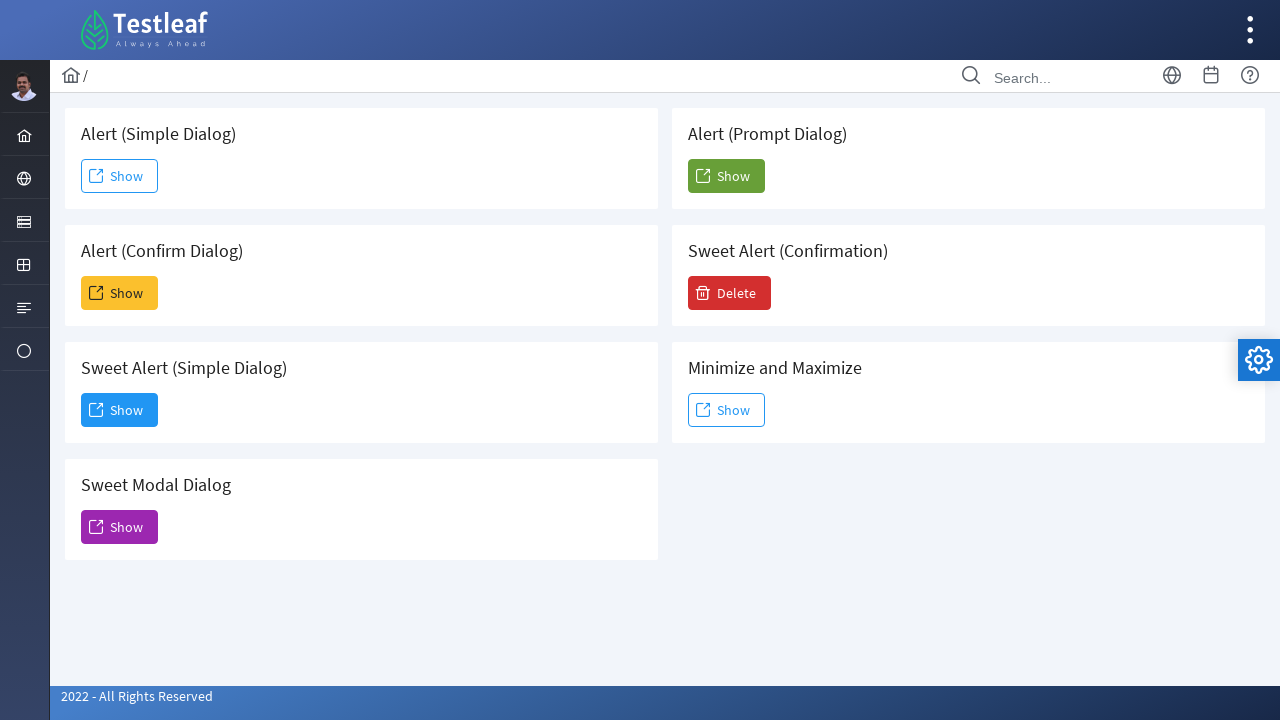

Navigated to alerts test page
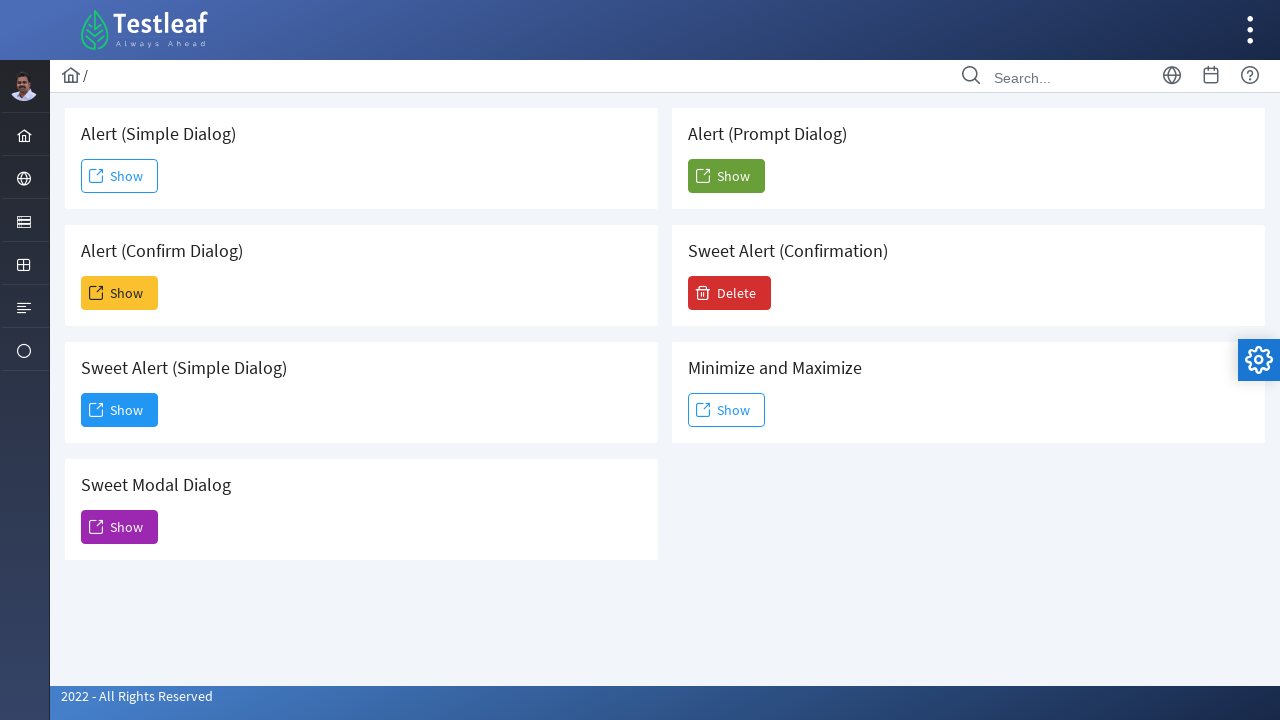

Clicked button to trigger simple alert dialog at (120, 176) on xpath=//h5[normalize-space()='Alert (Simple Dialog)']//following::button[1]
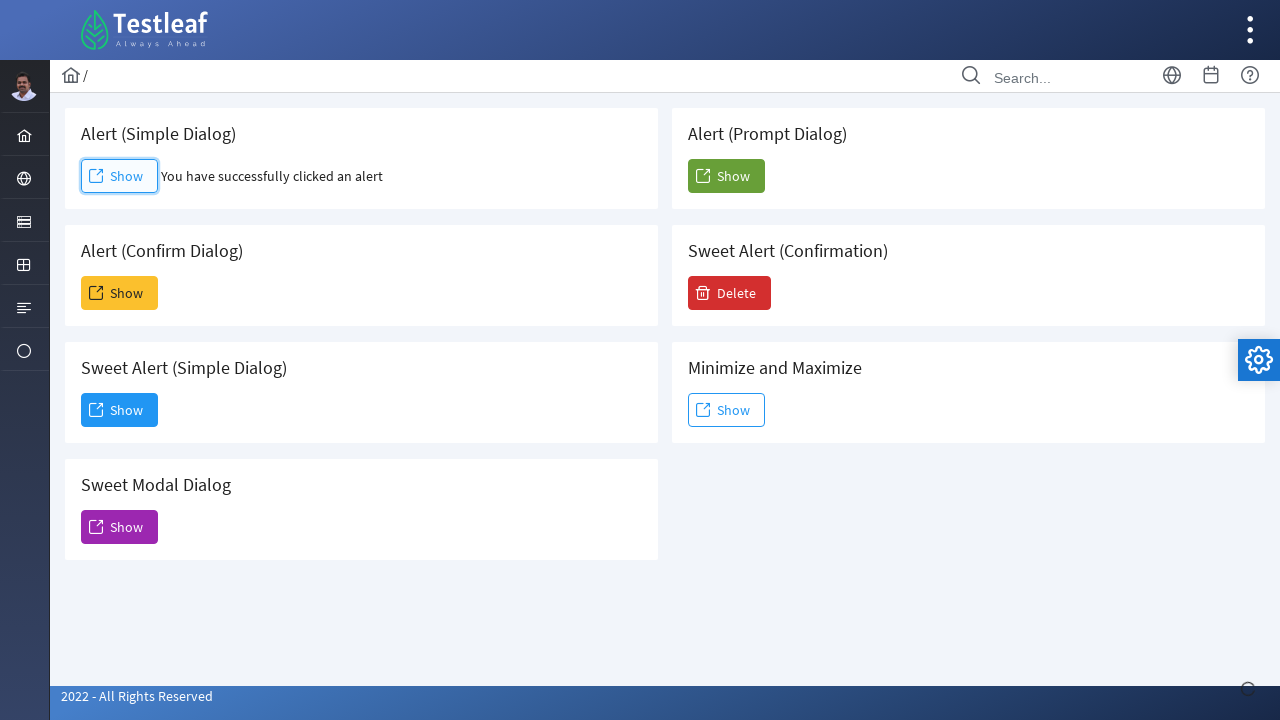

Waited 2 seconds for alert handling
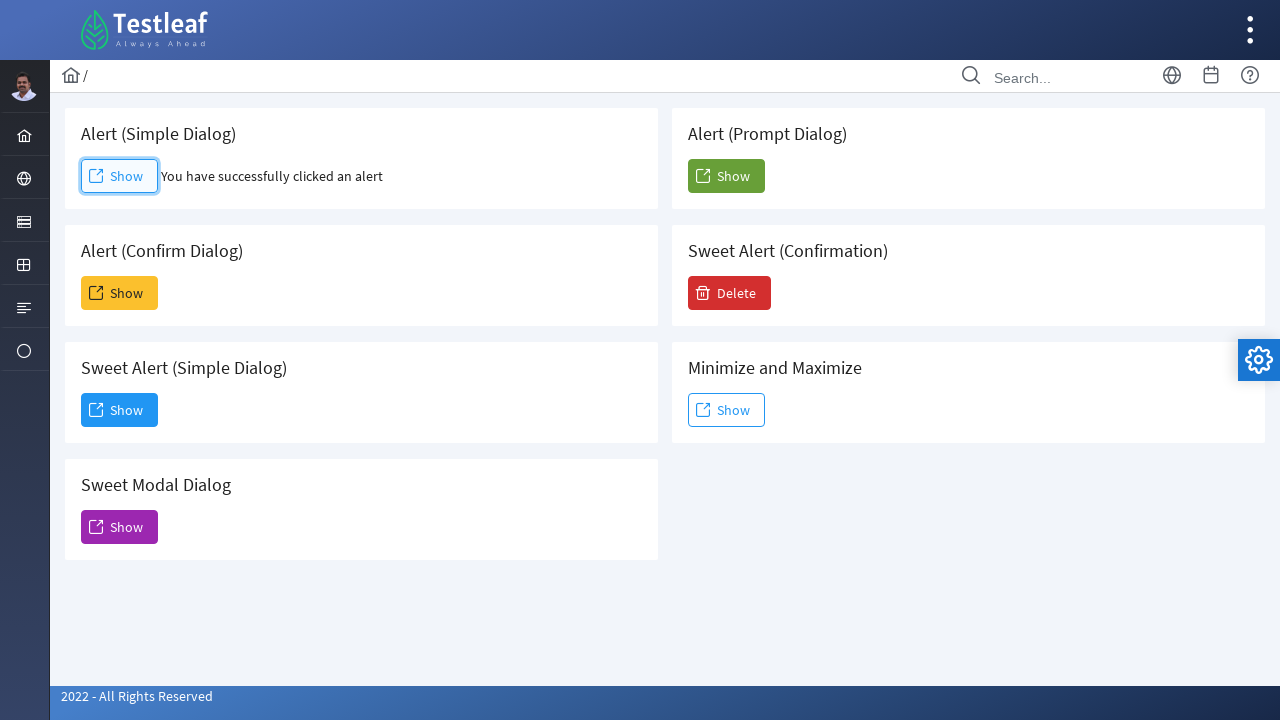

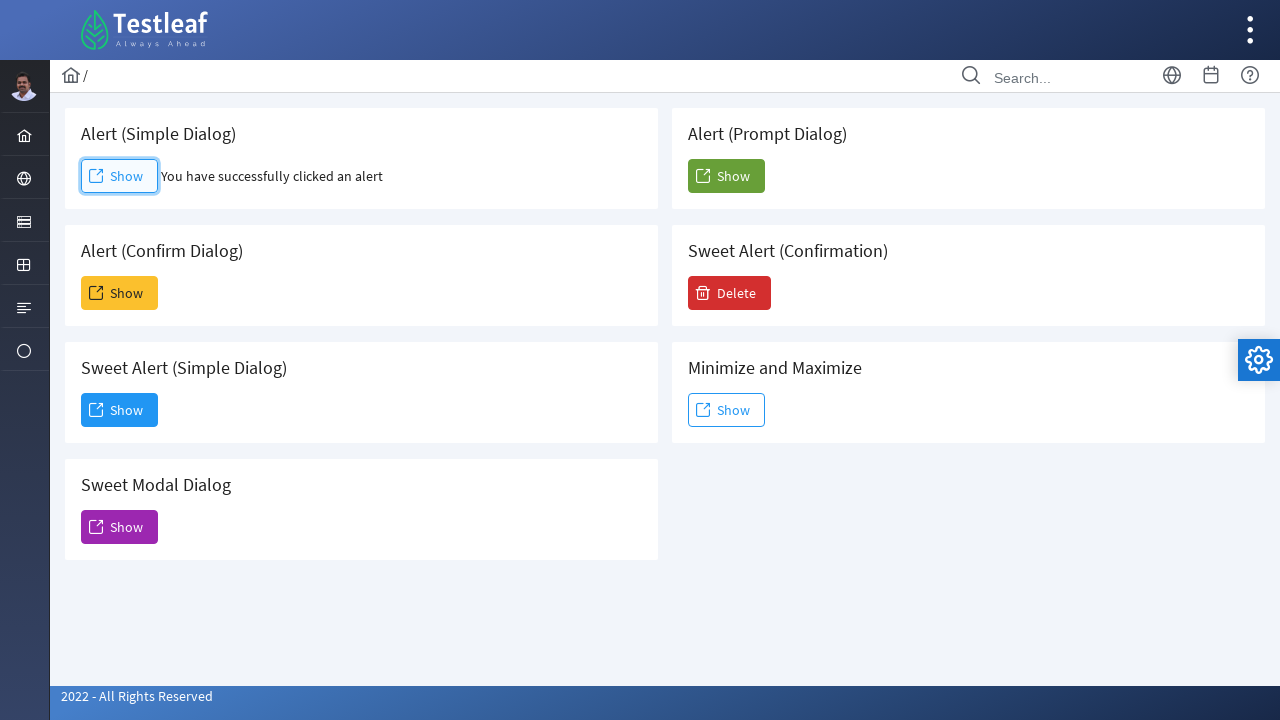